Tests hidden elements page by clicking the link, filling an input field, and clicking a checkbox

Starting URL: https://testautomationpractice.blogspot.com/

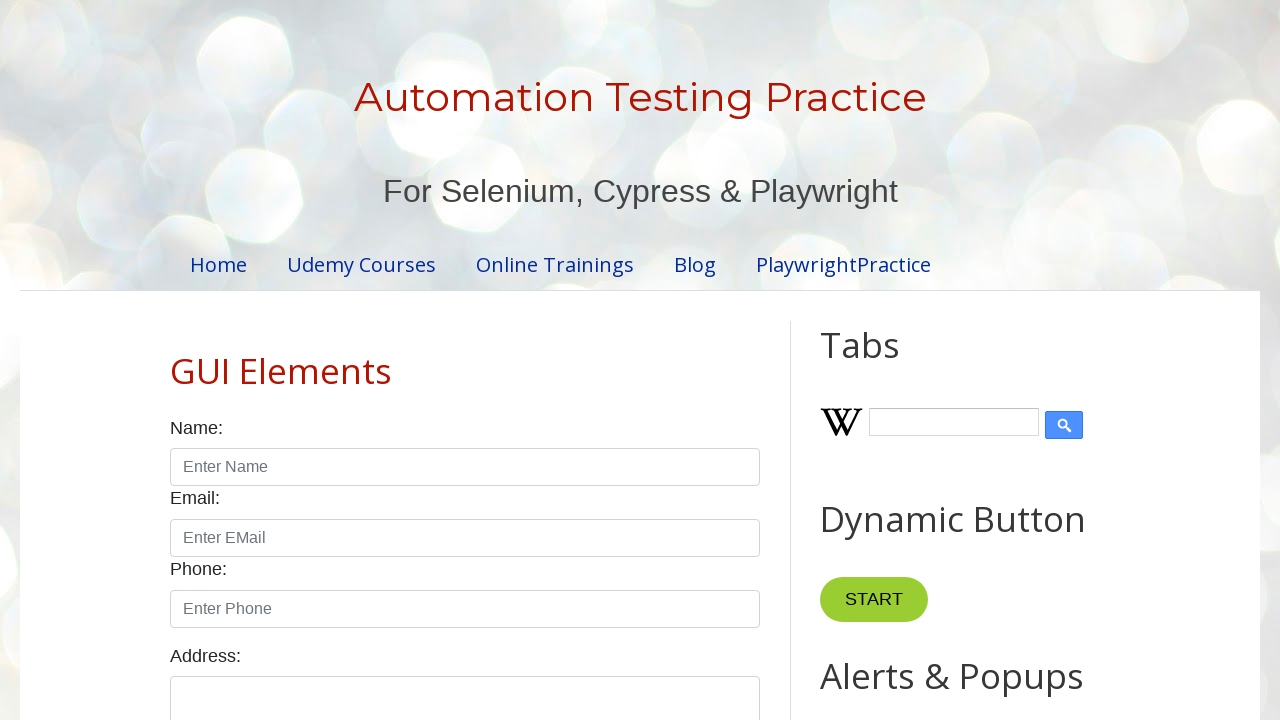

Clicked on Hidden Elements & AJAX link at (290, 568) on a:has-text('Hidden Elements & AJAX')
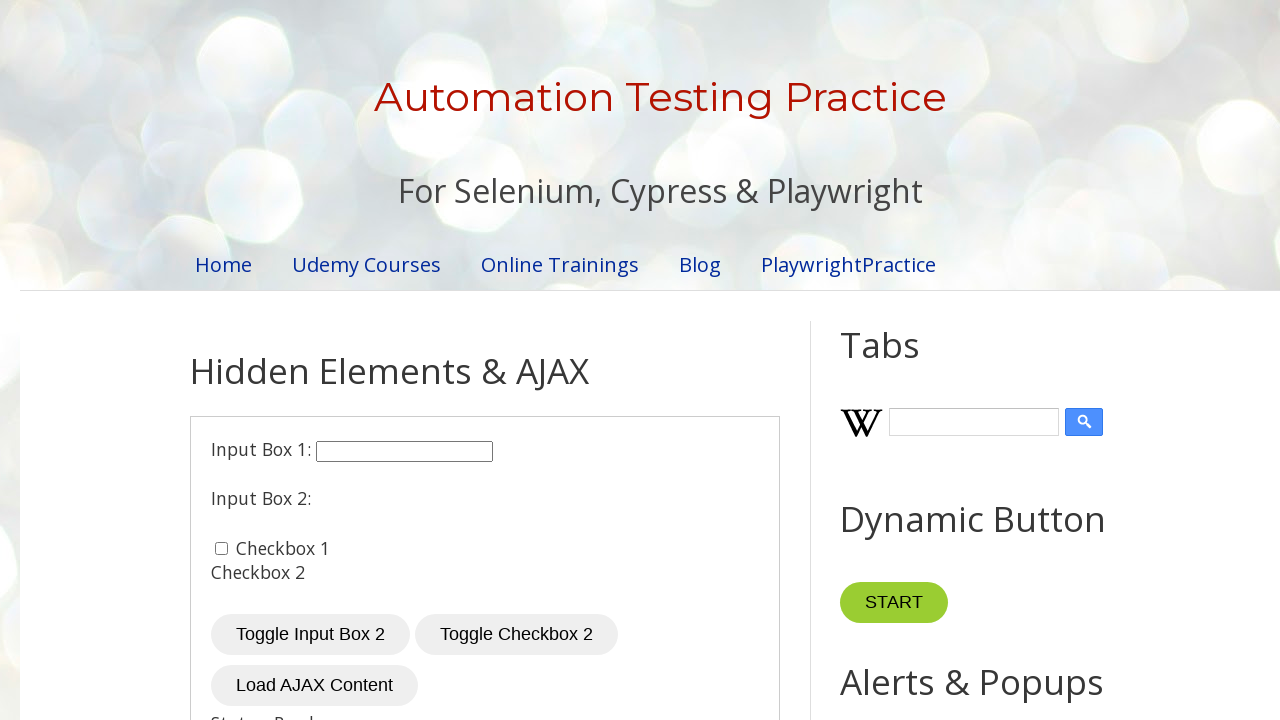

Filled input field with 'Gradle' on input#input1
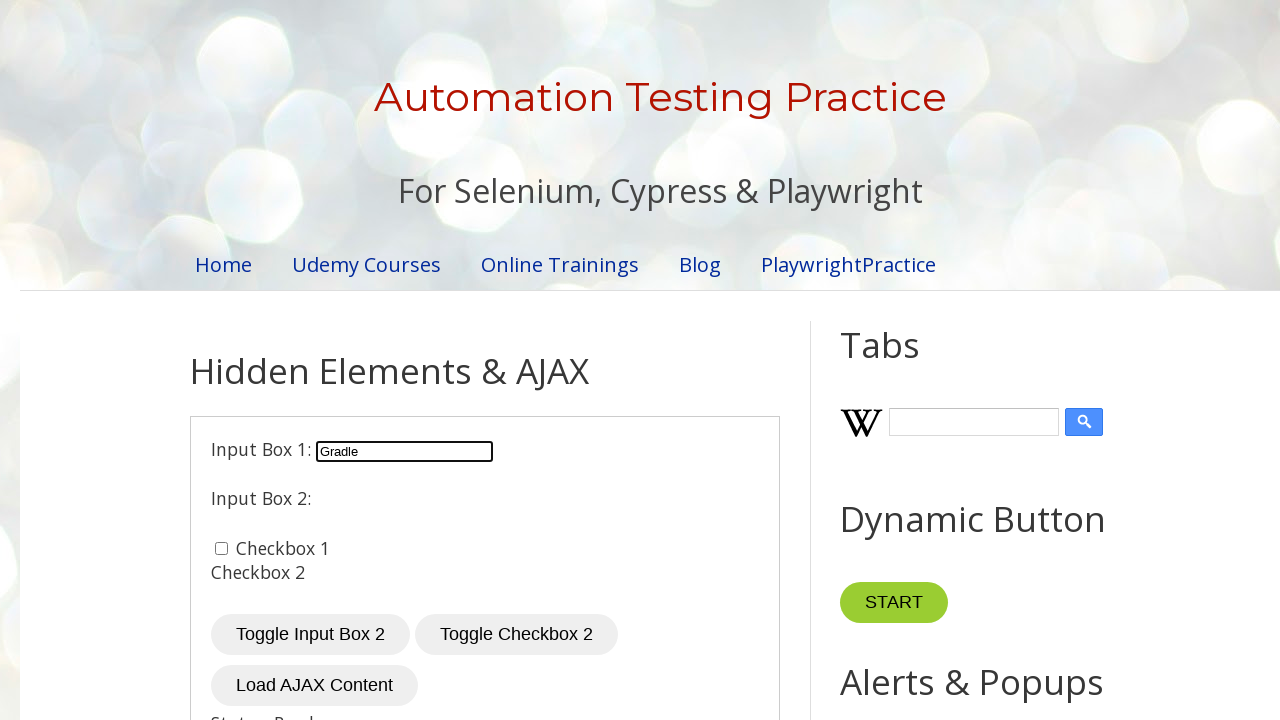

Clicked the checkbox at (222, 548) on input#checkbox1
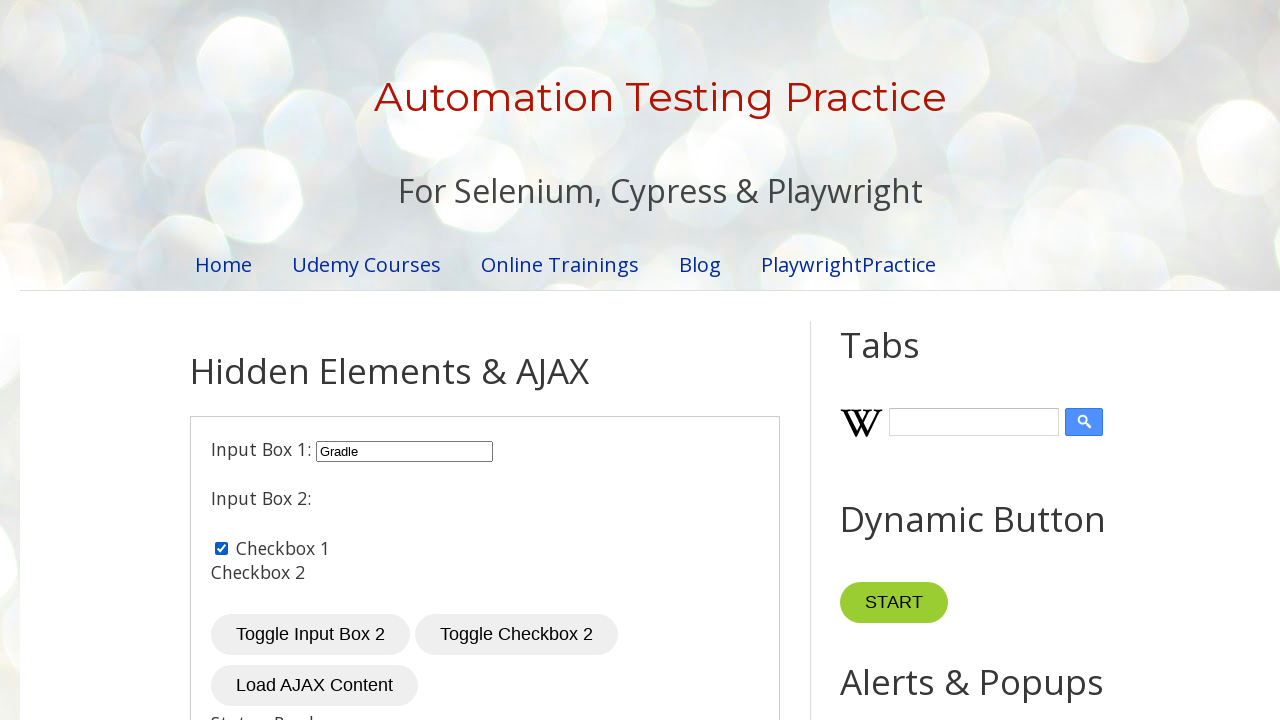

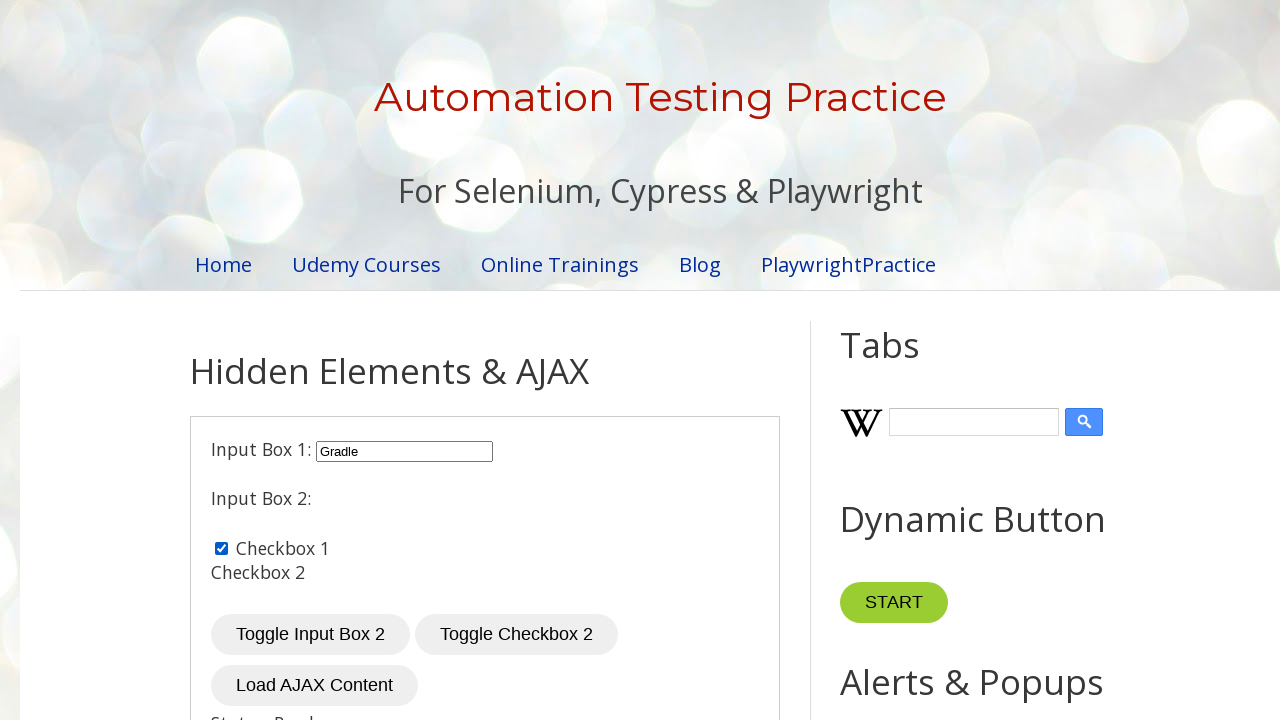